Tests double-click functionality by double-clicking a button and verifying the resulting text change

Starting URL: https://automationfc.github.io/basic-form/index.html

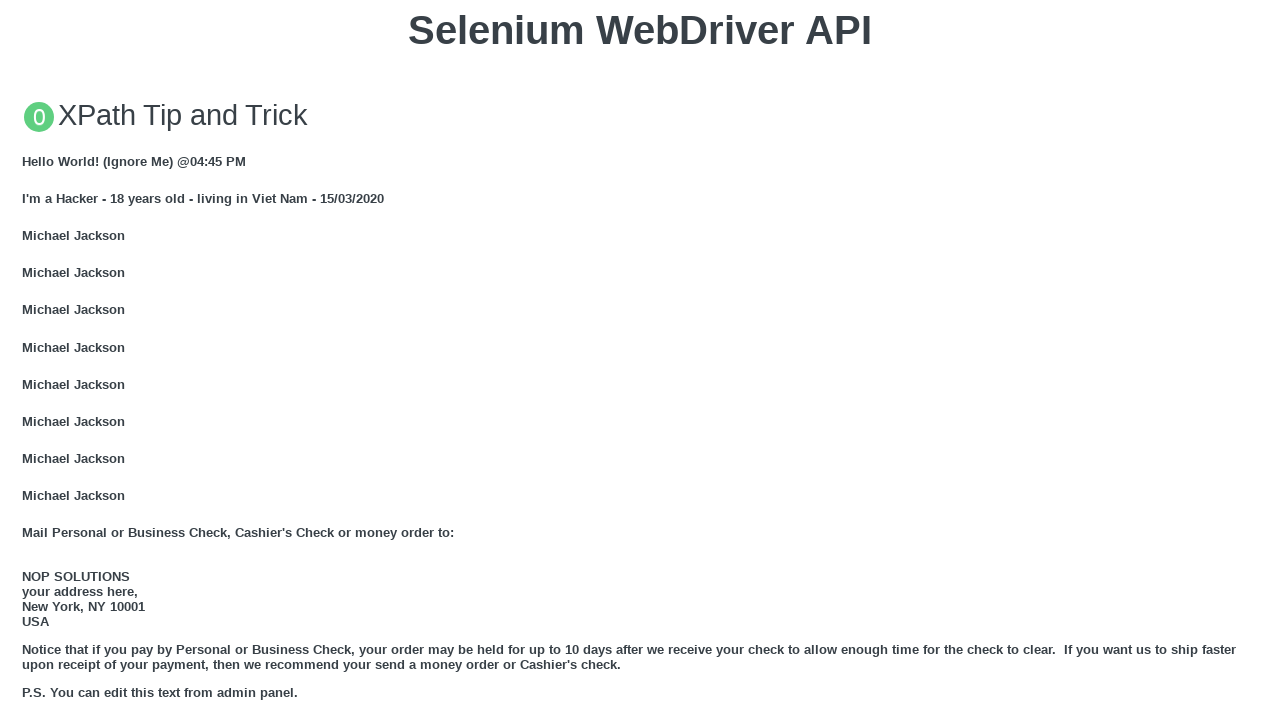

Scrolled double-click button into view
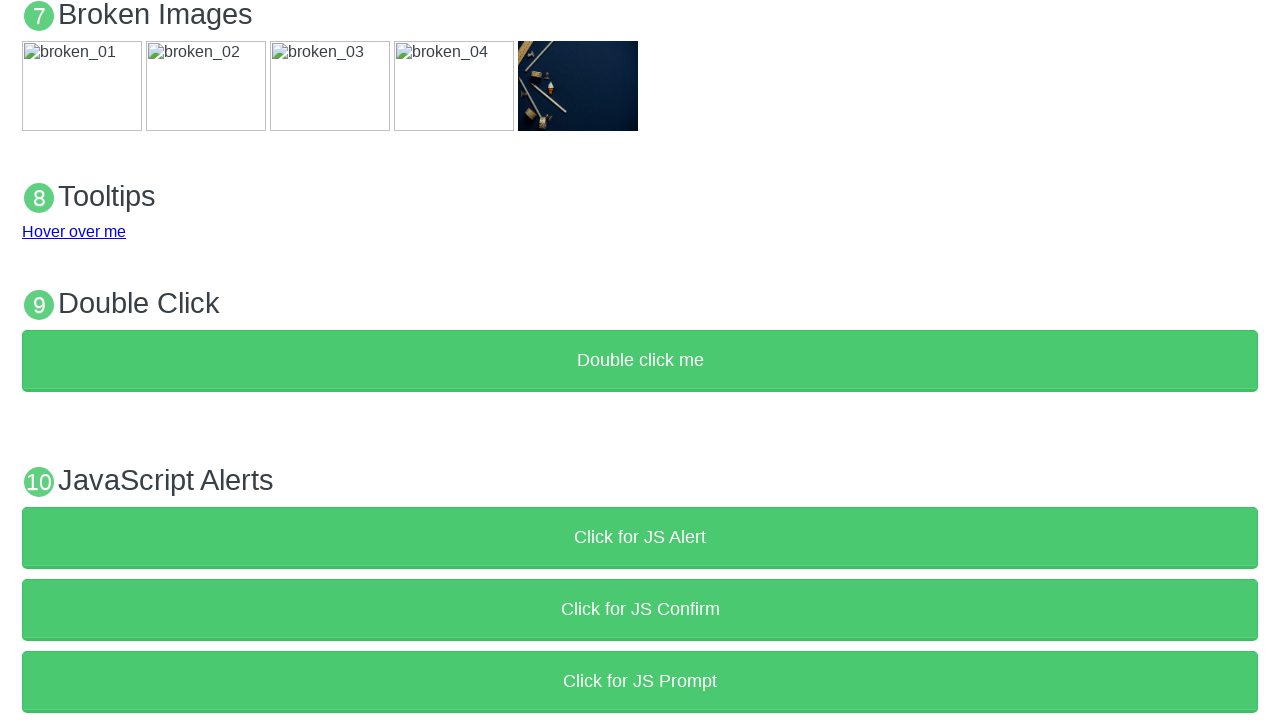

Double-clicked the 'Double click me' button at (640, 361) on xpath=//button[text()='Double click me']
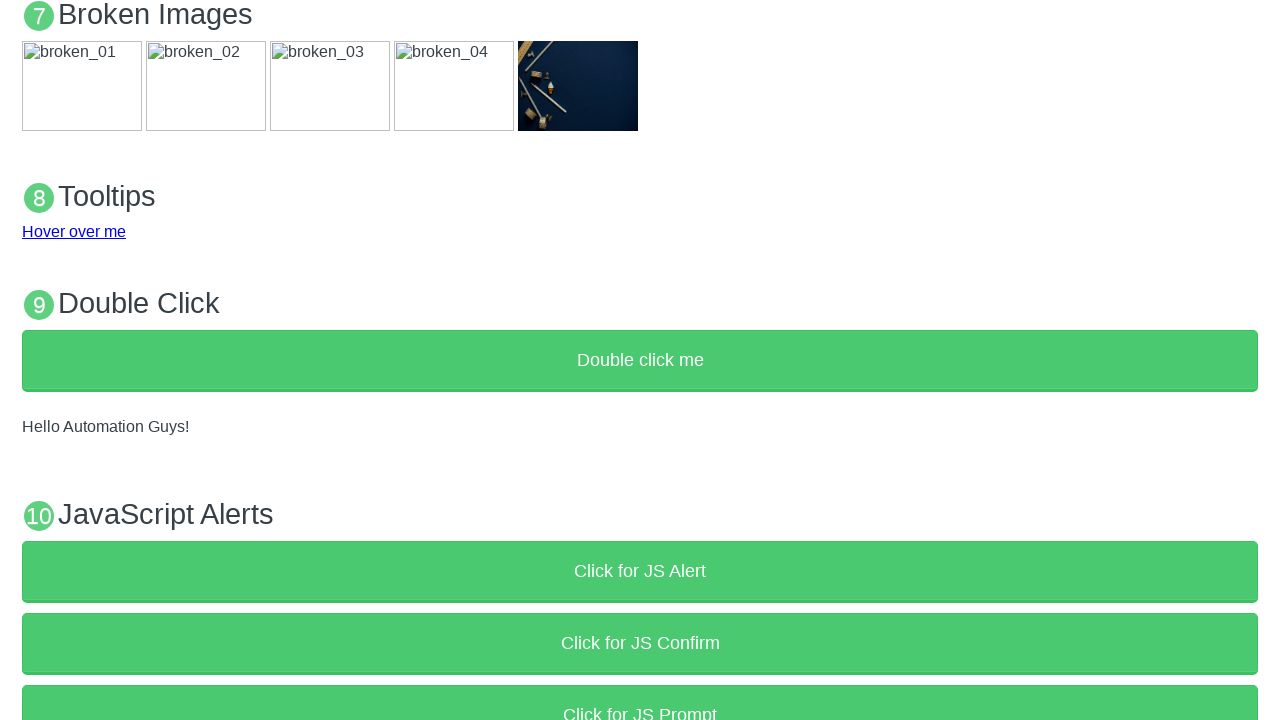

Verified that demo text changed to 'Hello Automation Guys!'
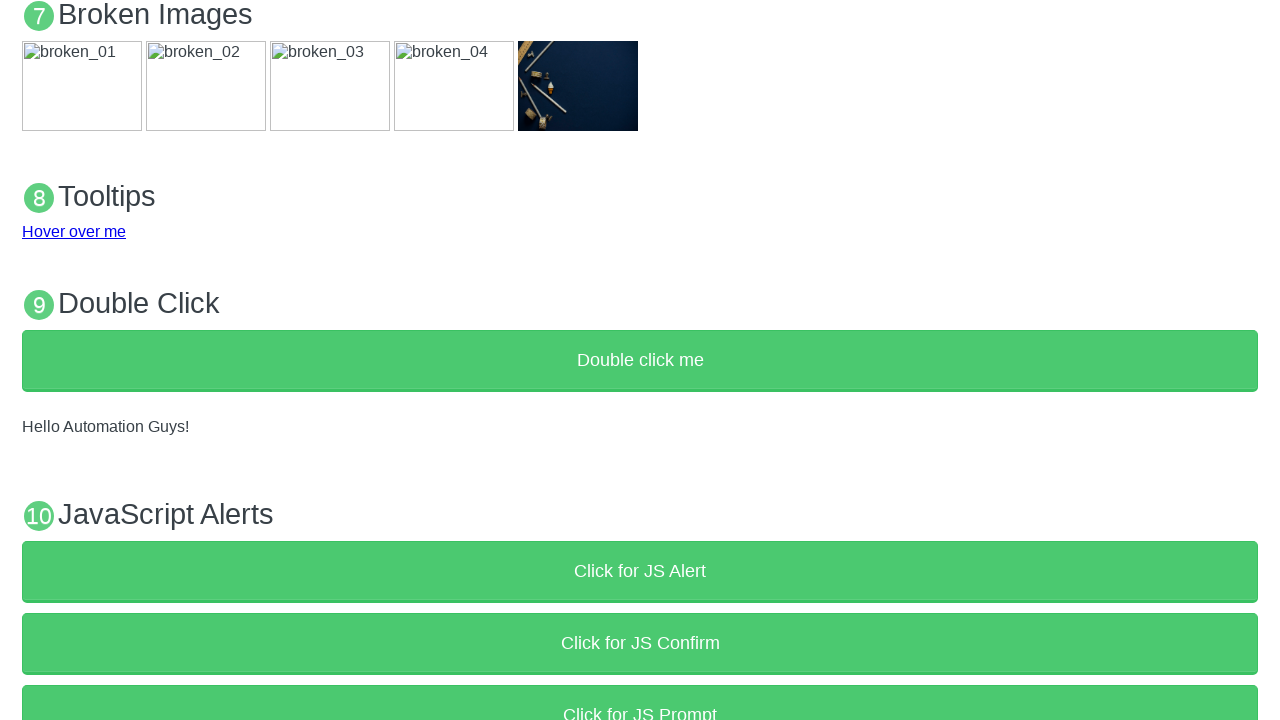

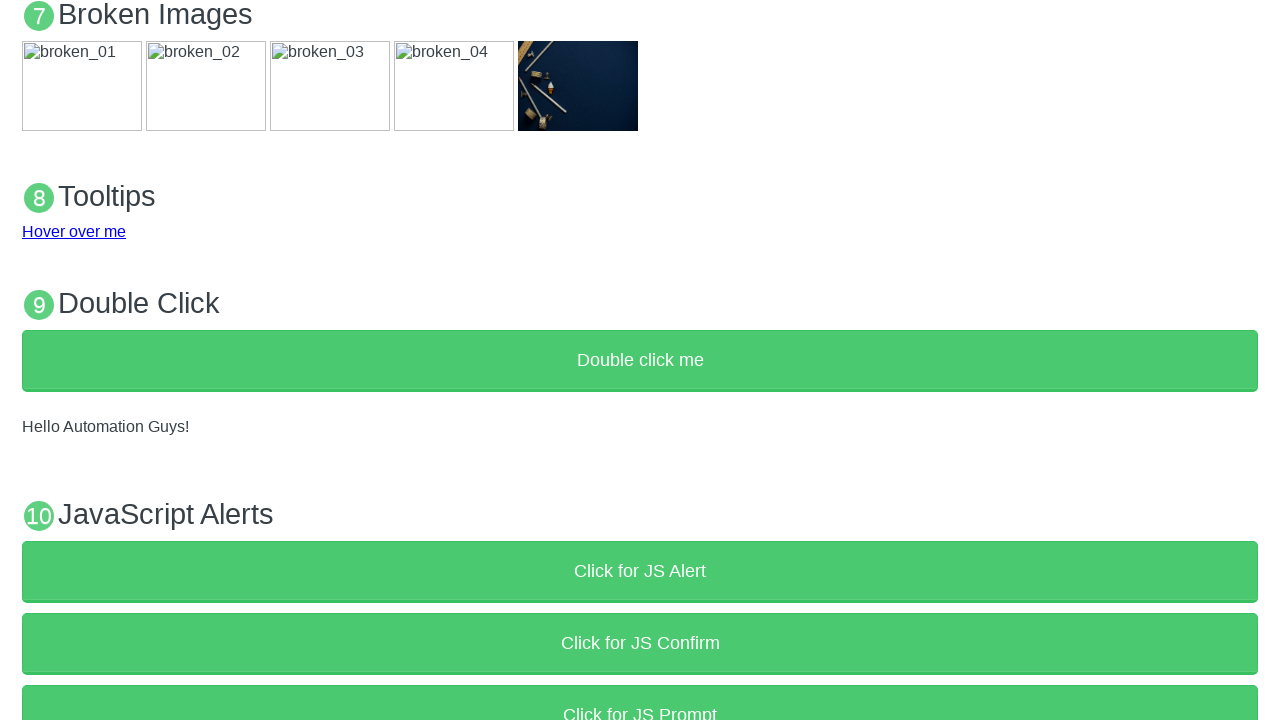